Navigates to a form page hosted on GitHub Pages and waits for it to load

Starting URL: http://suninjuly.github.io/huge_form.html

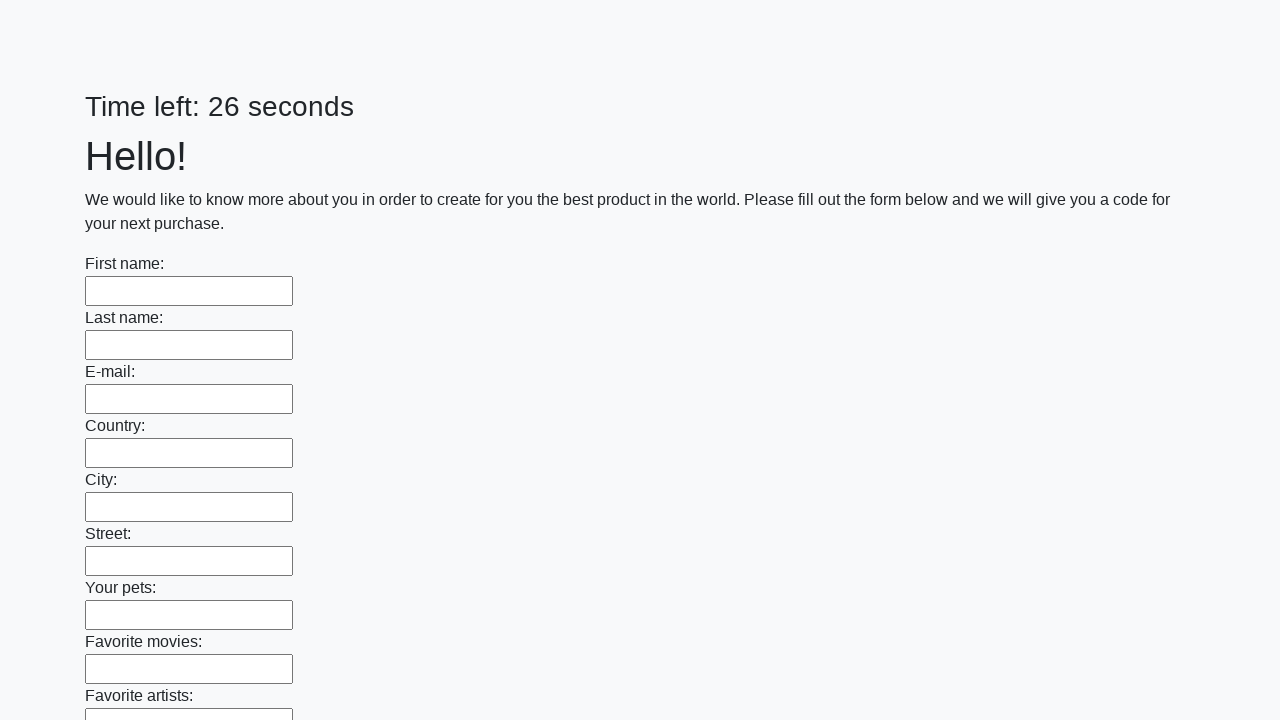

Waited for page DOM to be fully loaded
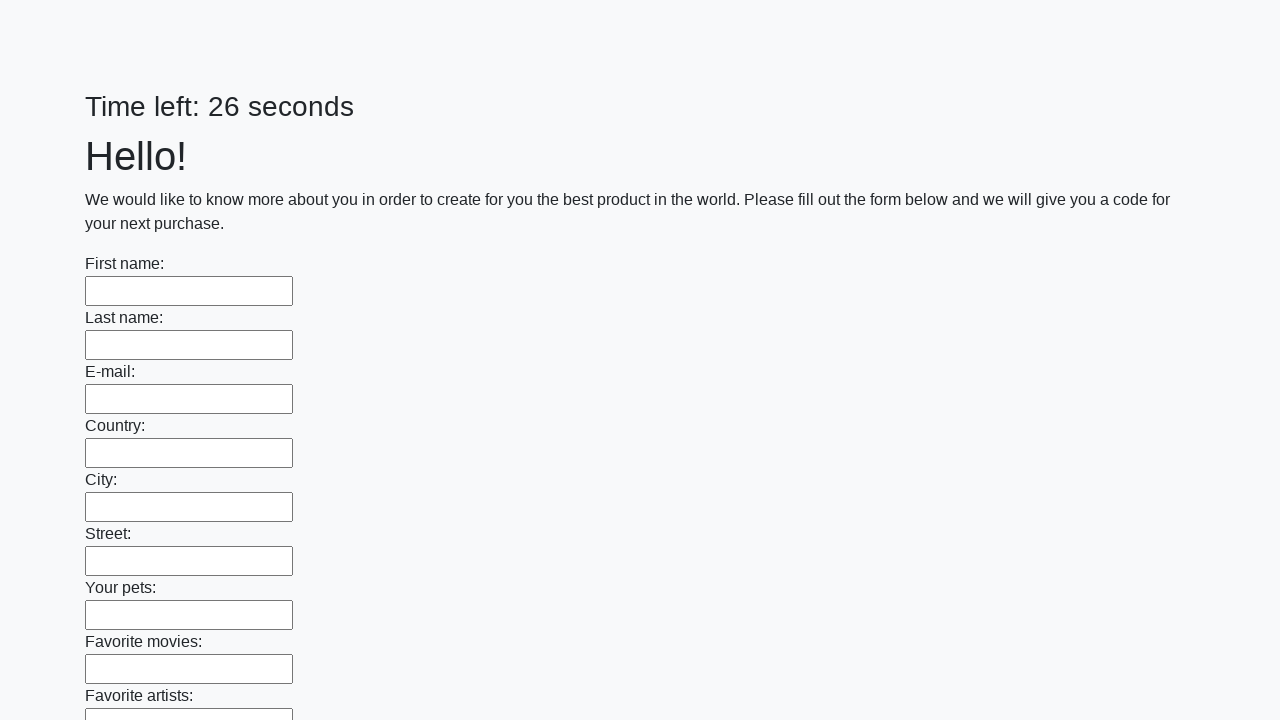

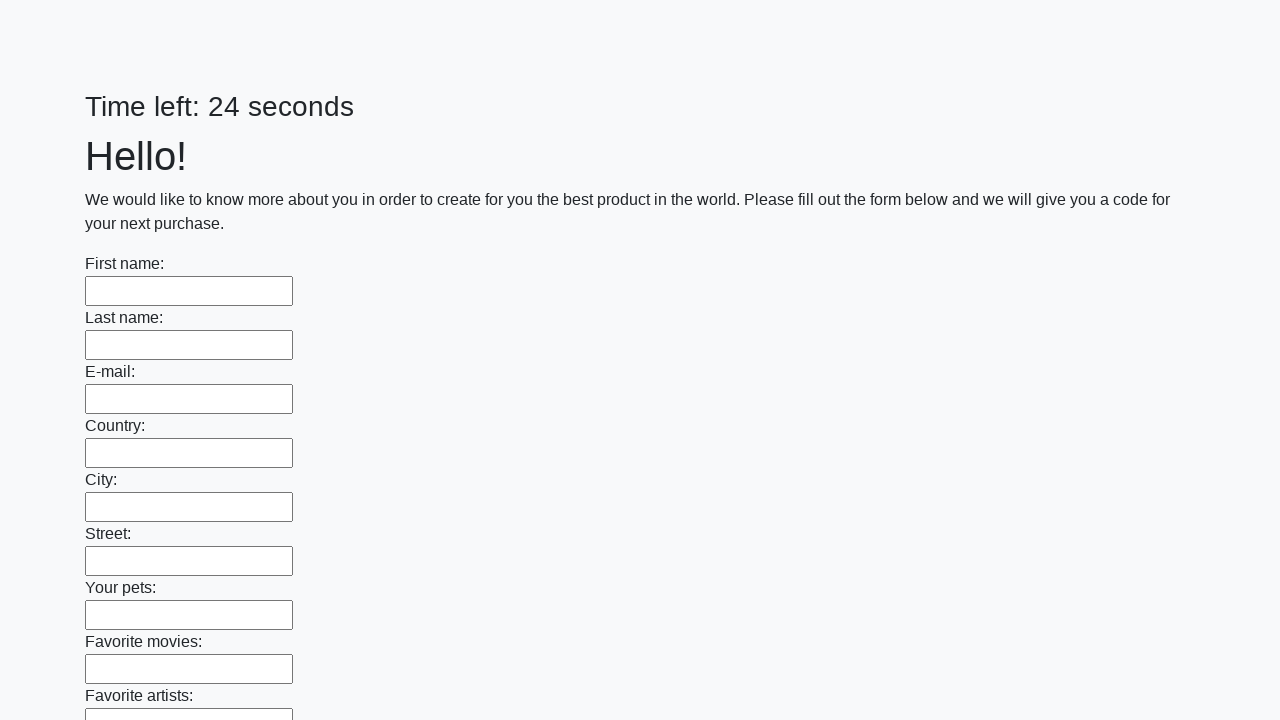